Tests calculator clear button resets display to "00.00" after entering 5+7

Starting URL: http://mhunterak.github.io/calc.html

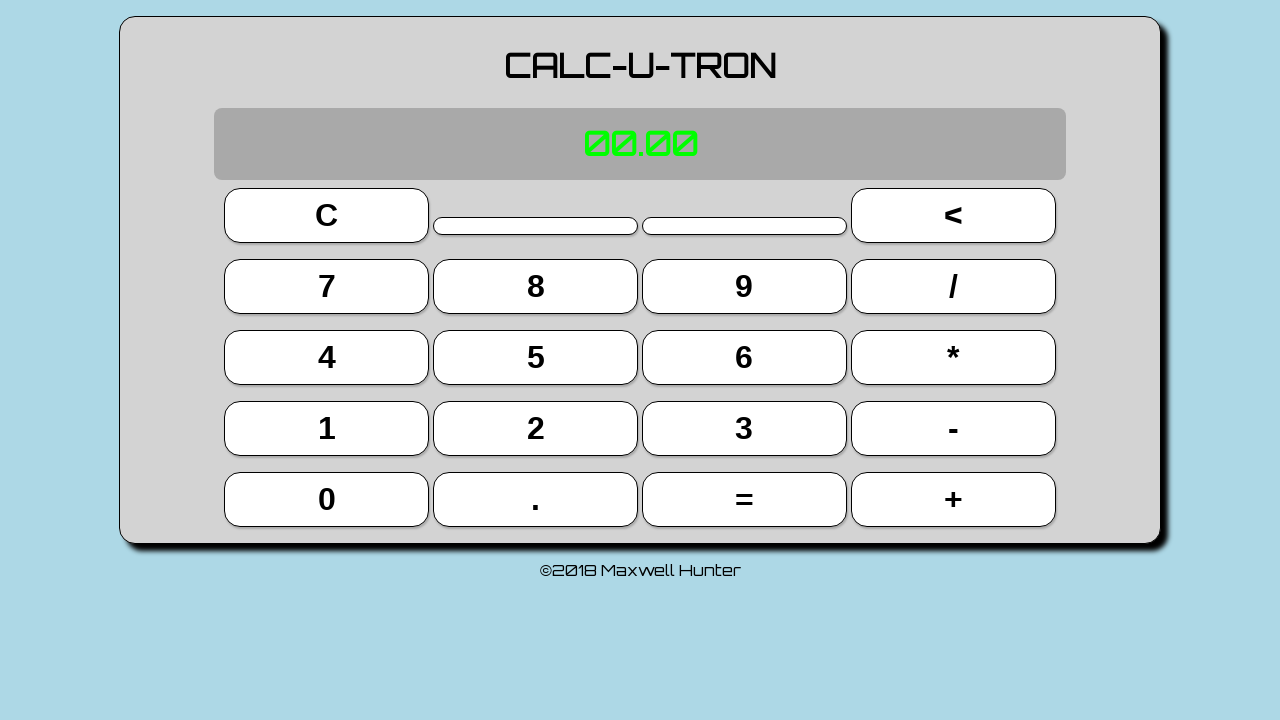

Waited for page to load with domcontentloaded state
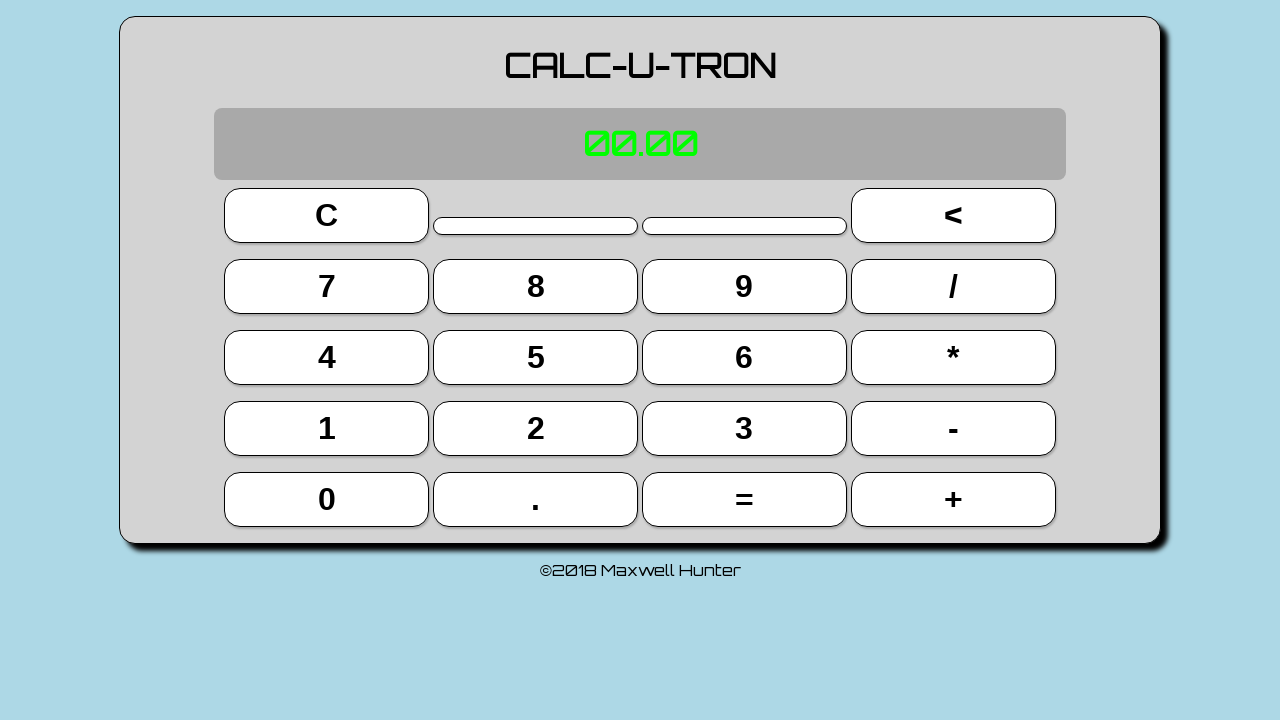

Reloaded page to clear calculator state
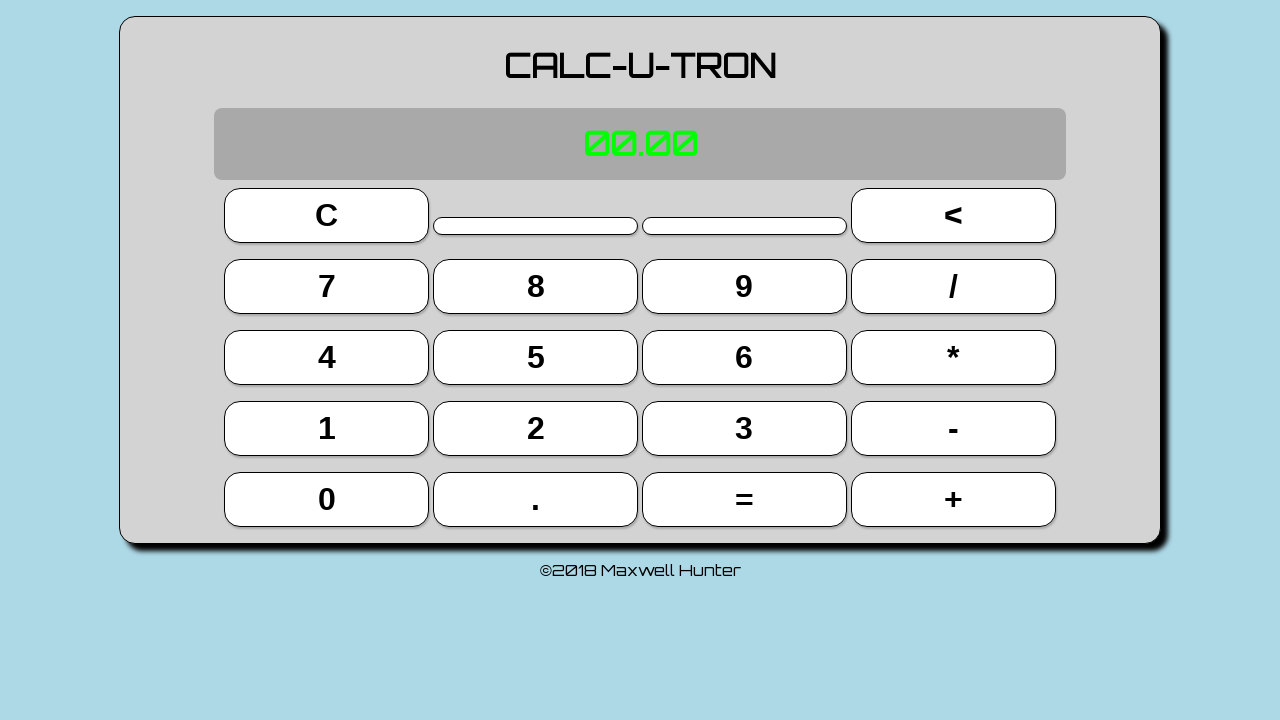

Located all buttons on the calculator
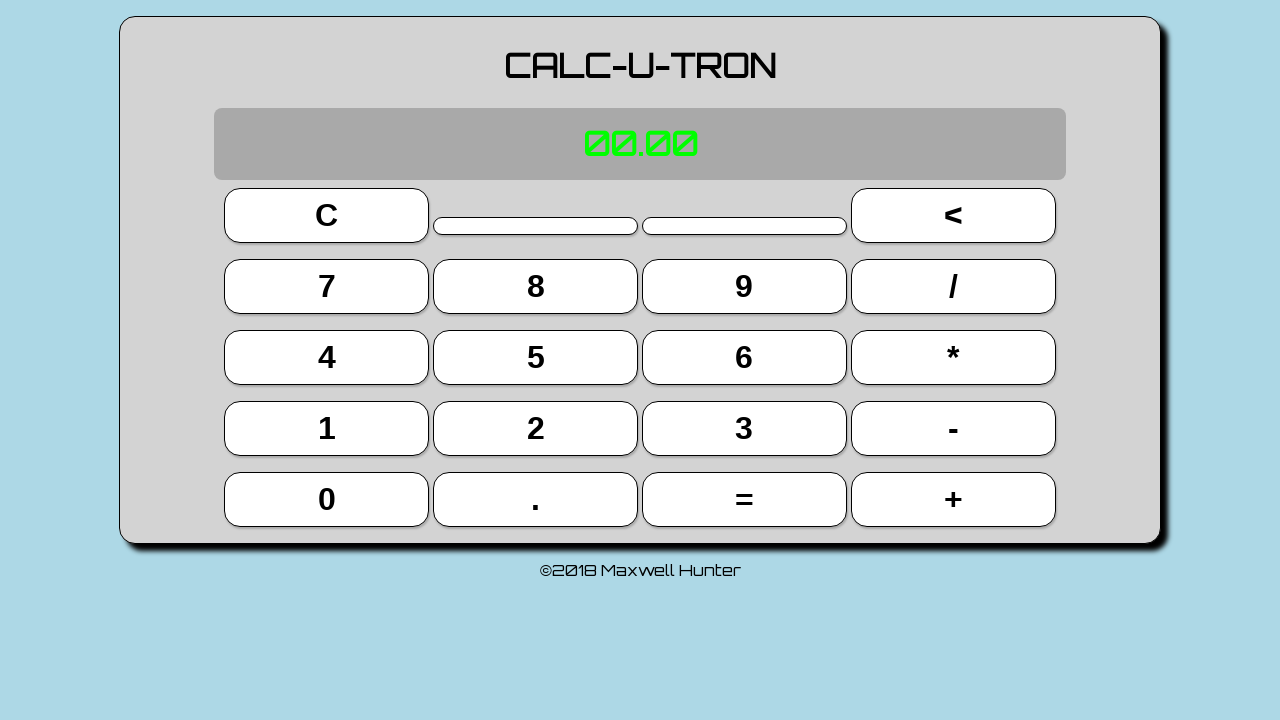

Located button 5 (9th button)
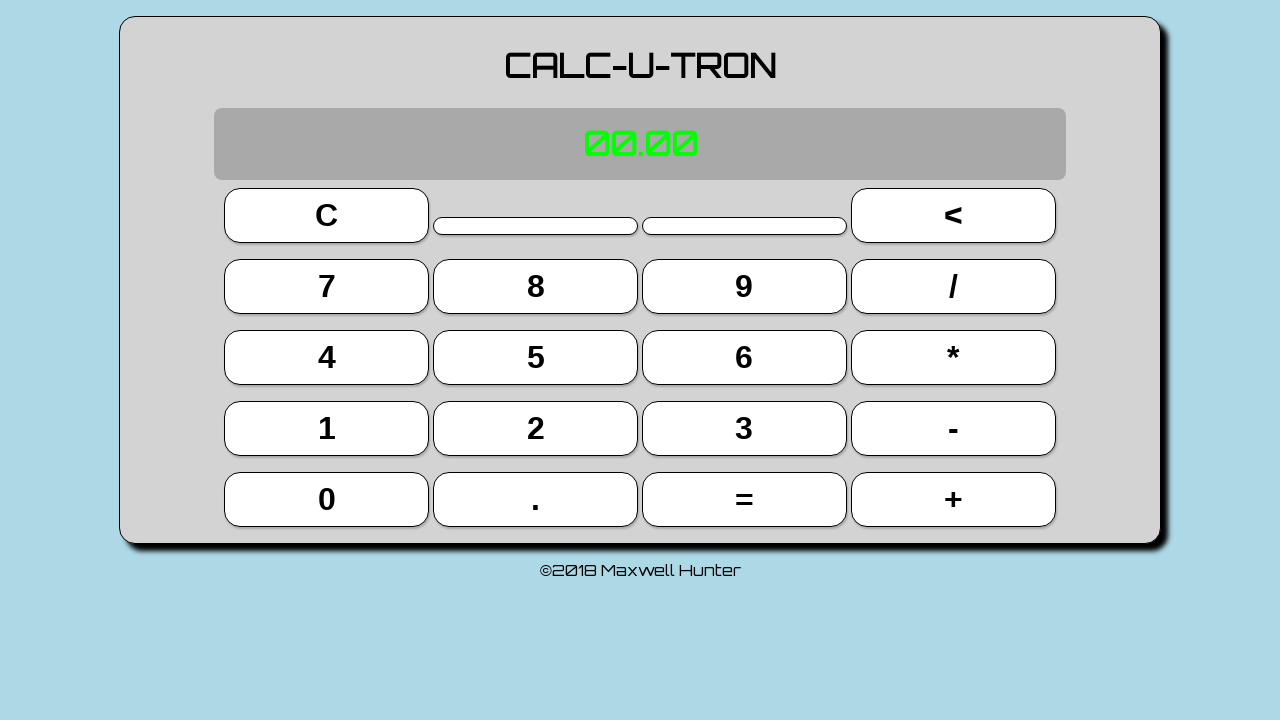

Located button 7 (4th button)
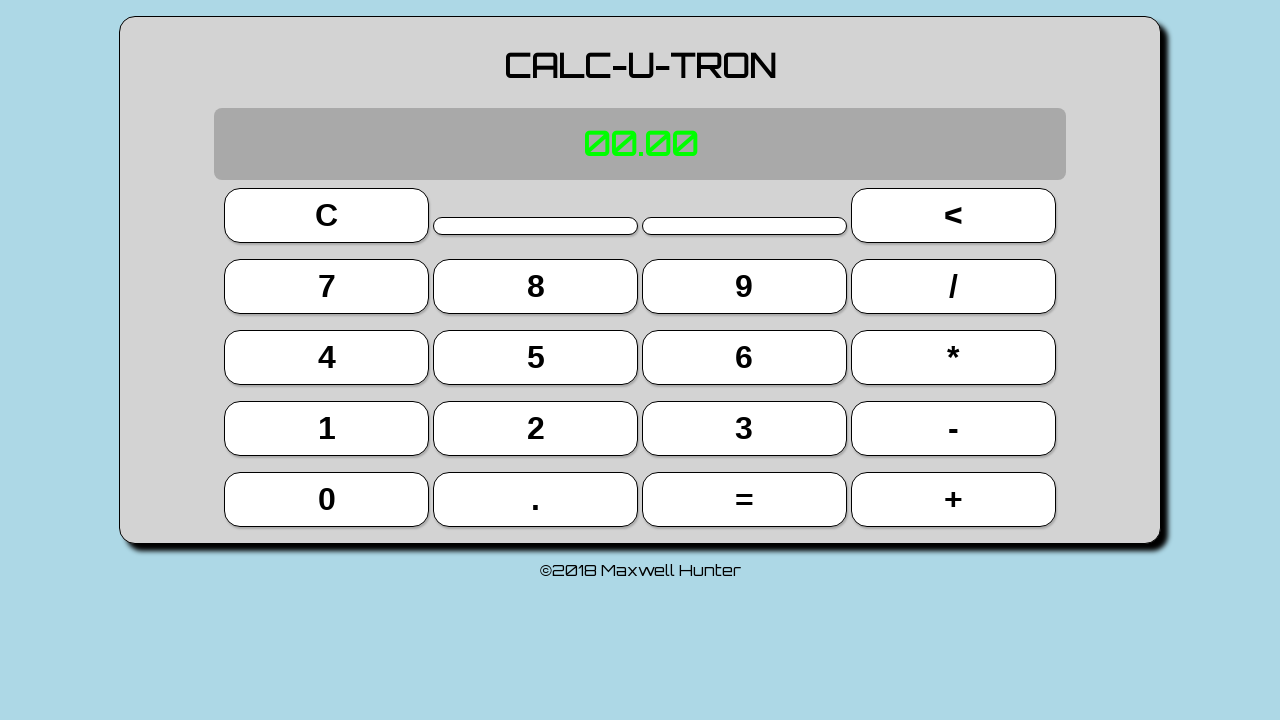

Located plus button (19th button)
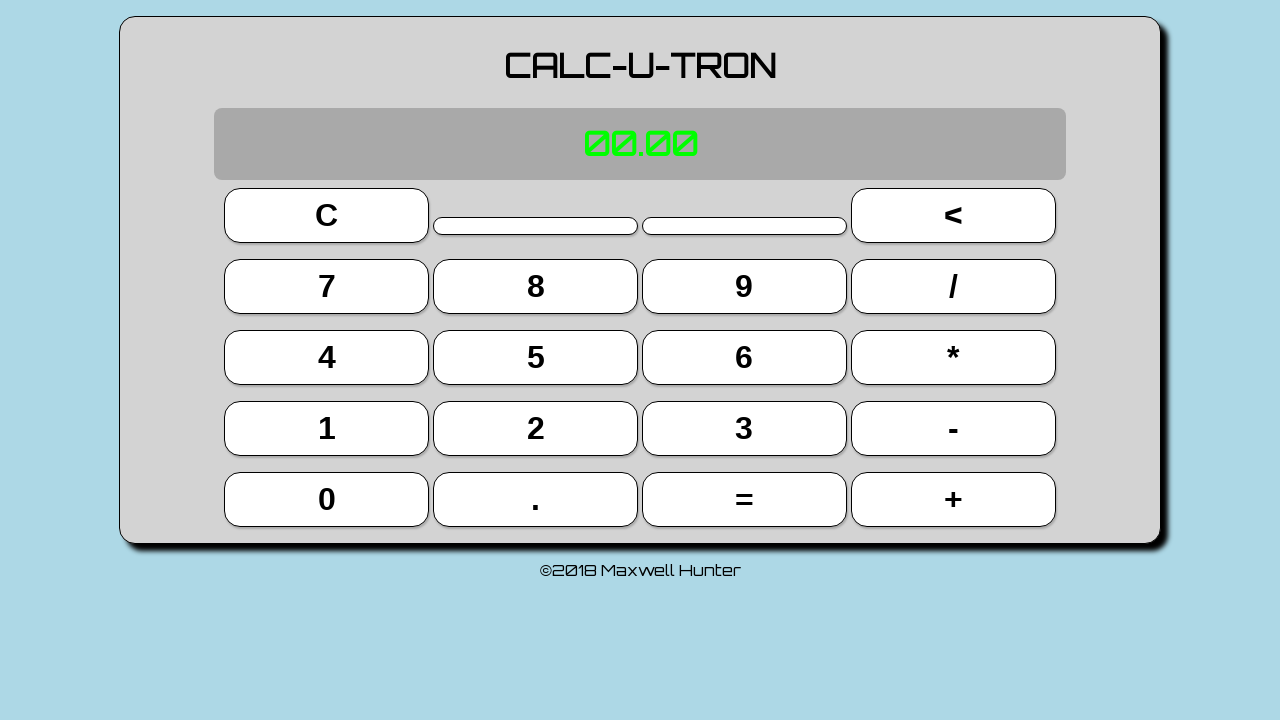

Located clear button (0th button)
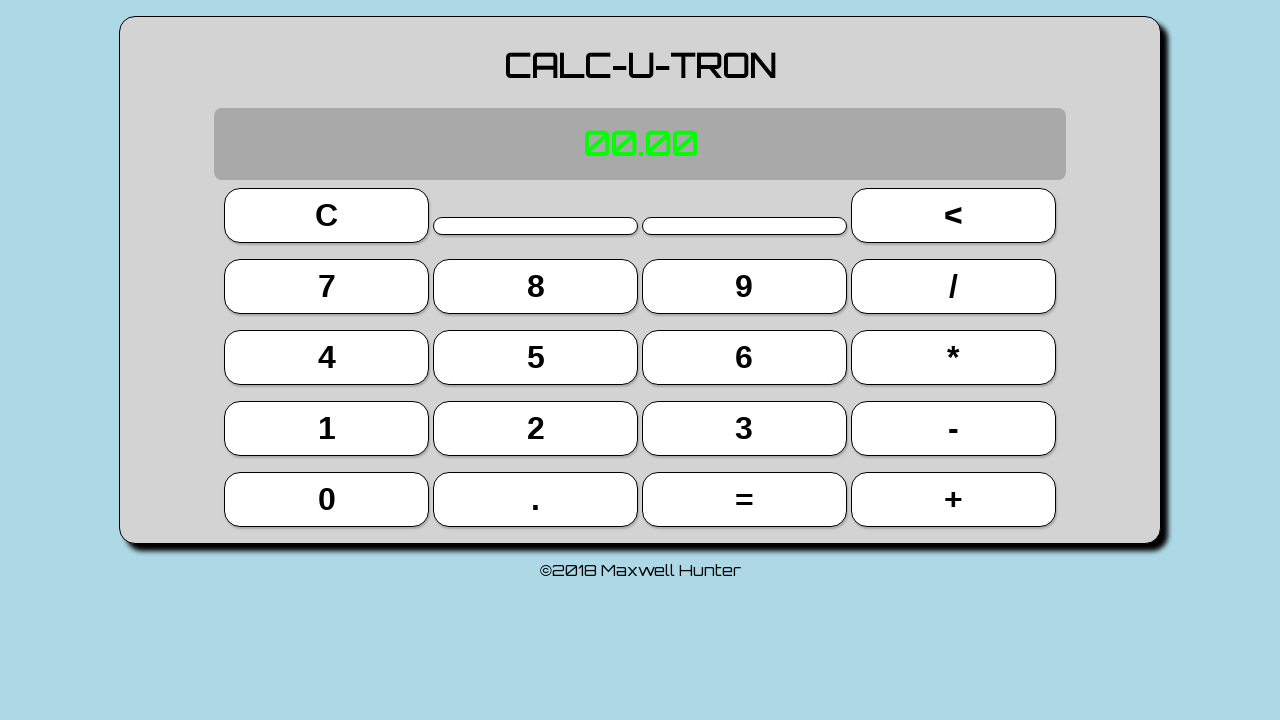

Clicked button 5 at (536, 357) on button >> nth=9
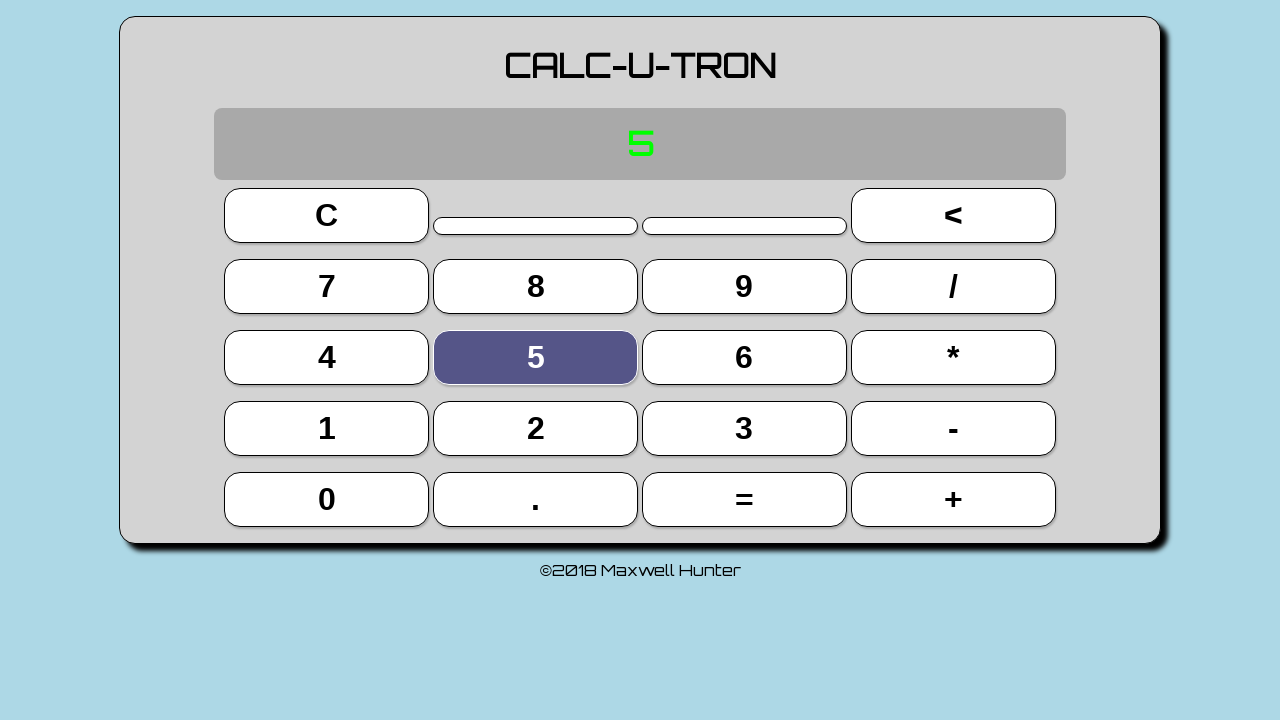

Clicked plus button at (953, 499) on button >> nth=19
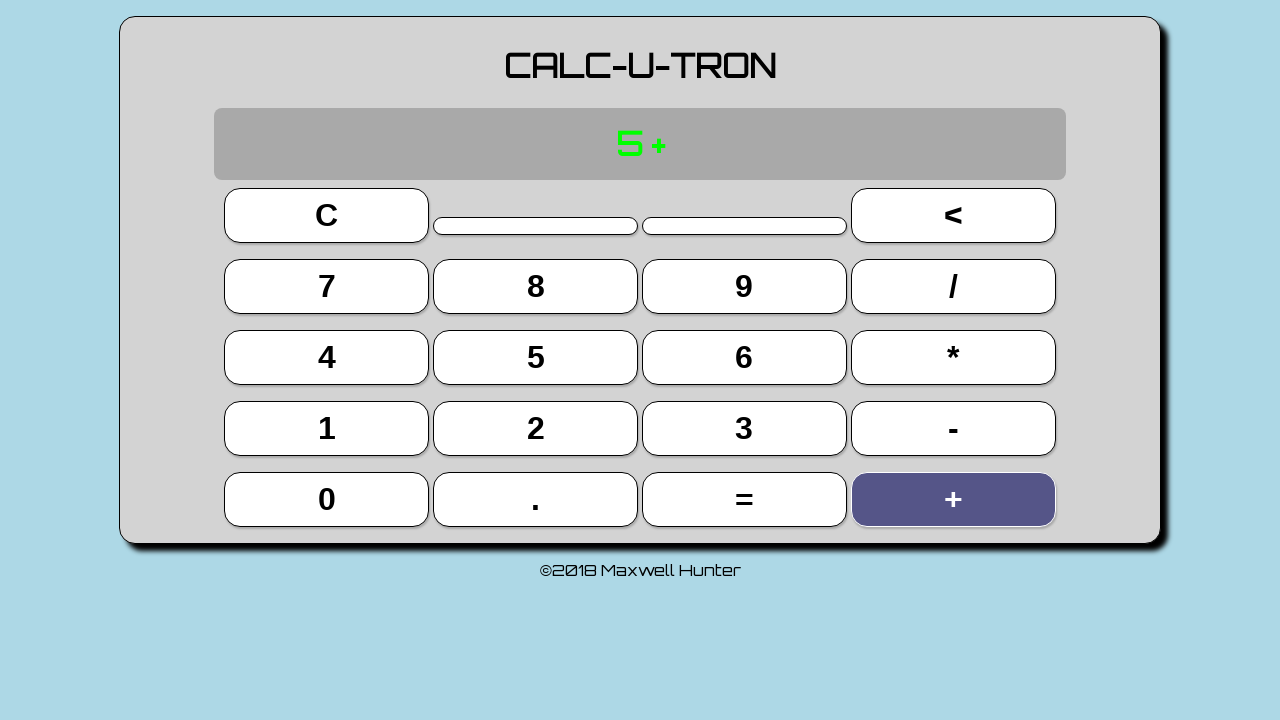

Clicked button 7 at (327, 286) on button >> nth=4
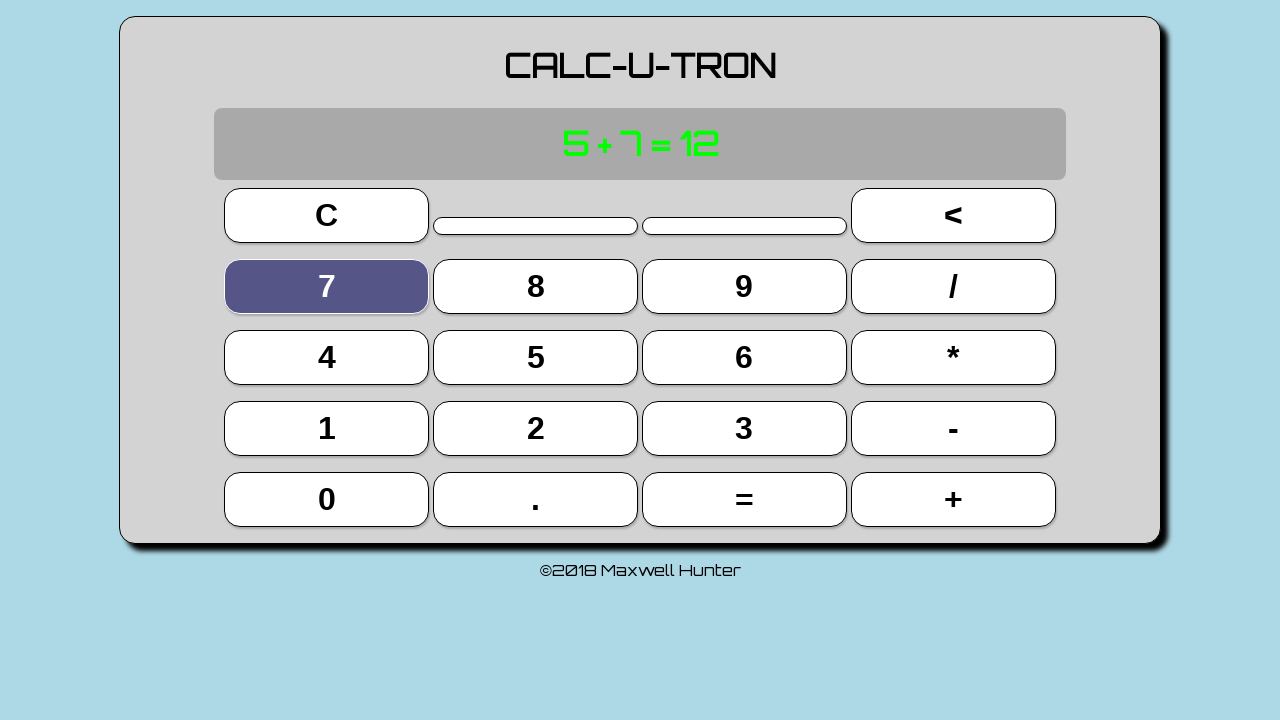

Clicked clear button to reset calculator at (327, 215) on button >> nth=0
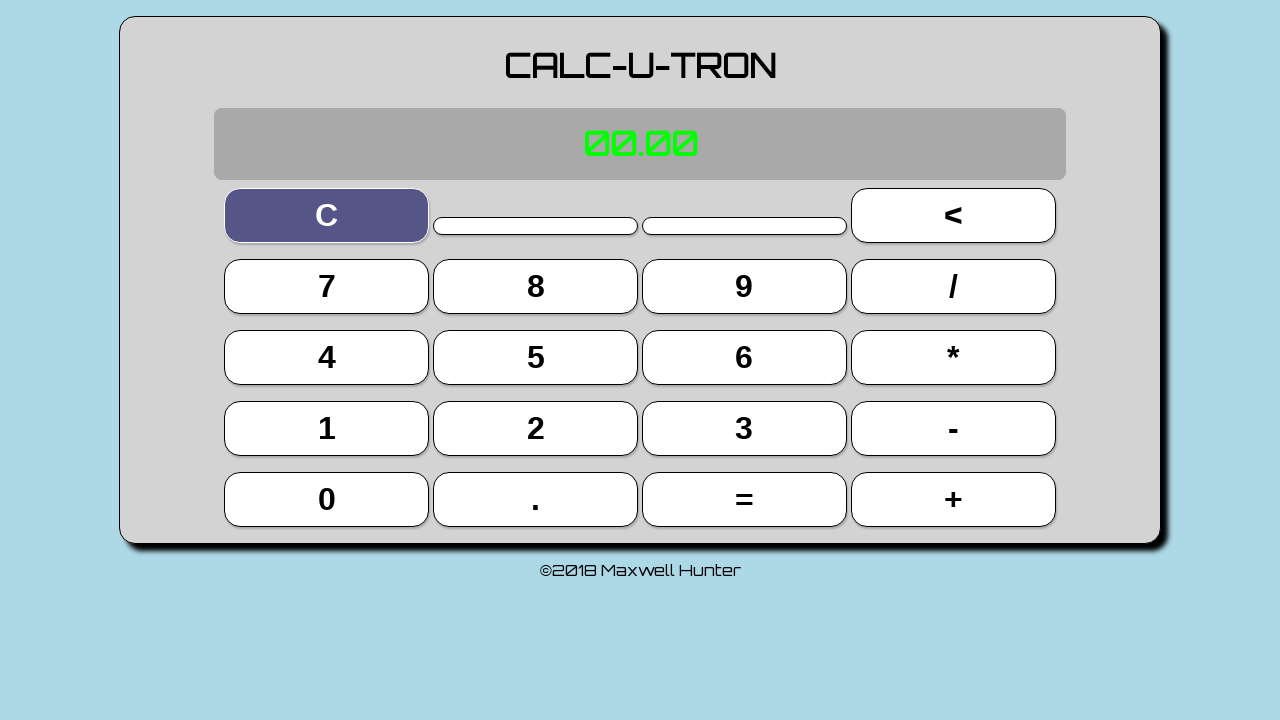

Located display element
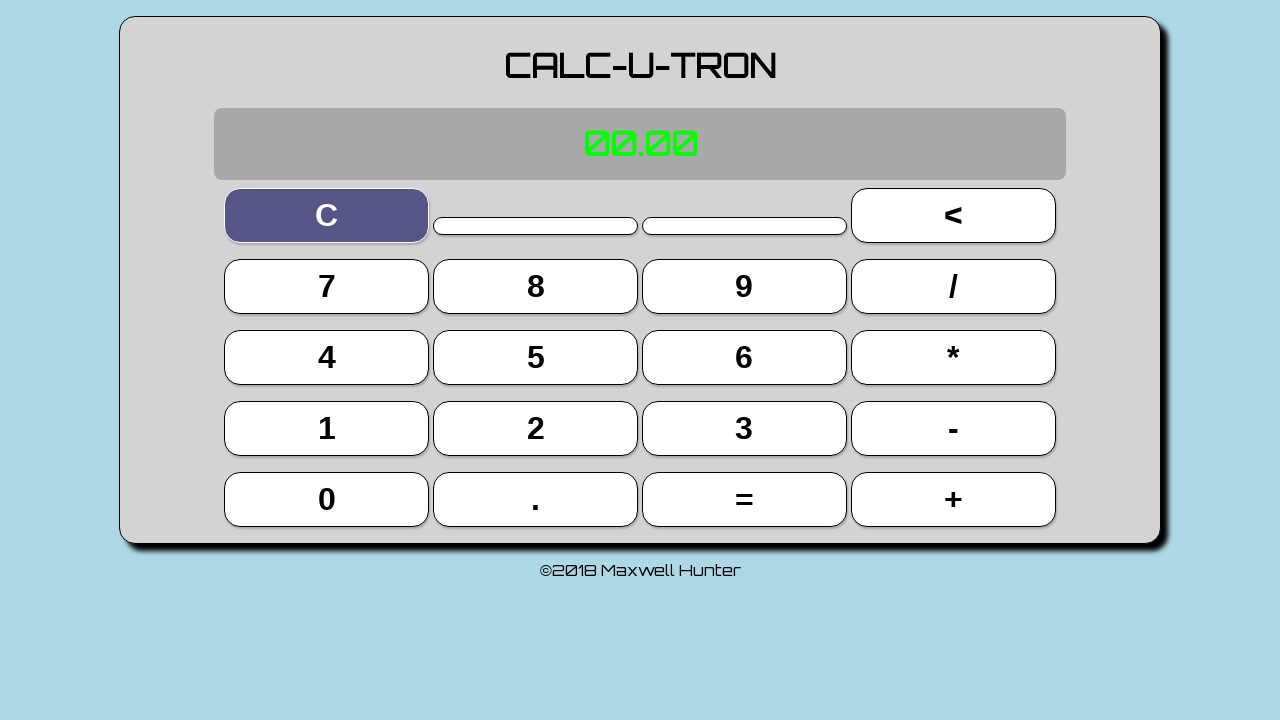

Verified display shows '00.00' after clear button press
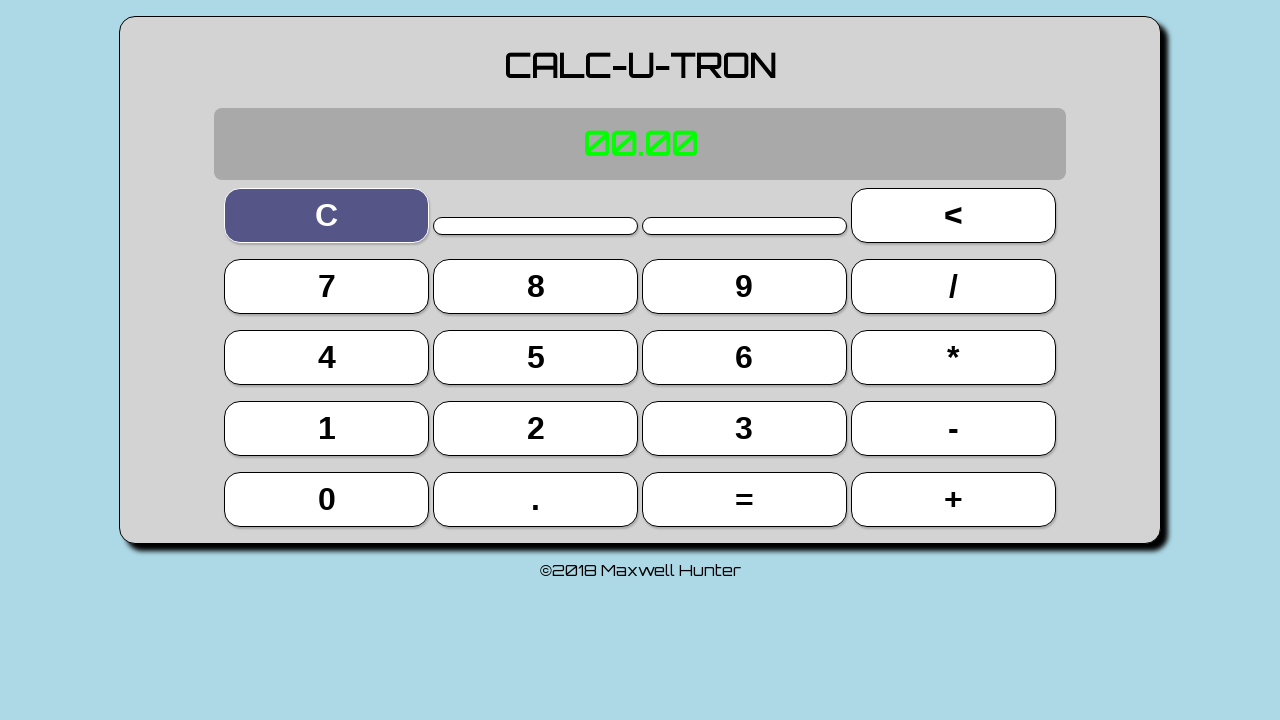

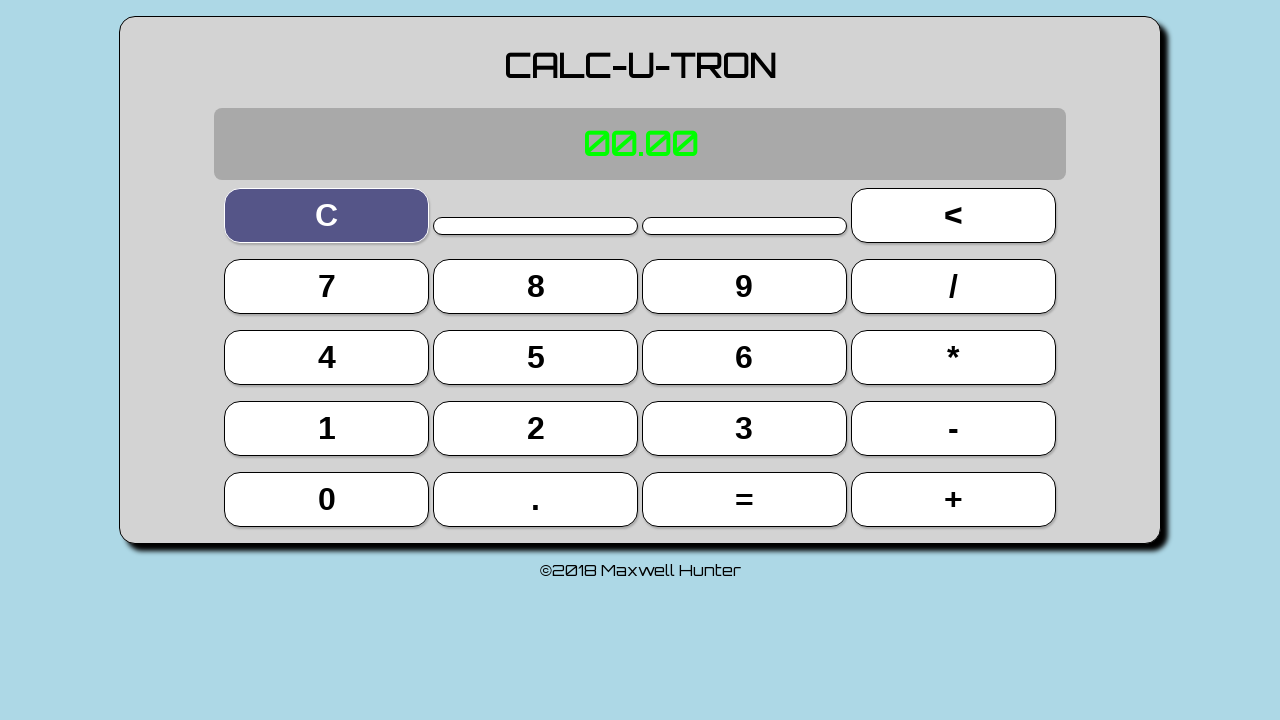